Tests XPath traversal techniques by locating elements through sibling and parent relationships, then verifying the text content matches between different traversal methods

Starting URL: https://rahulshettyacademy.com/AutomationPractice/

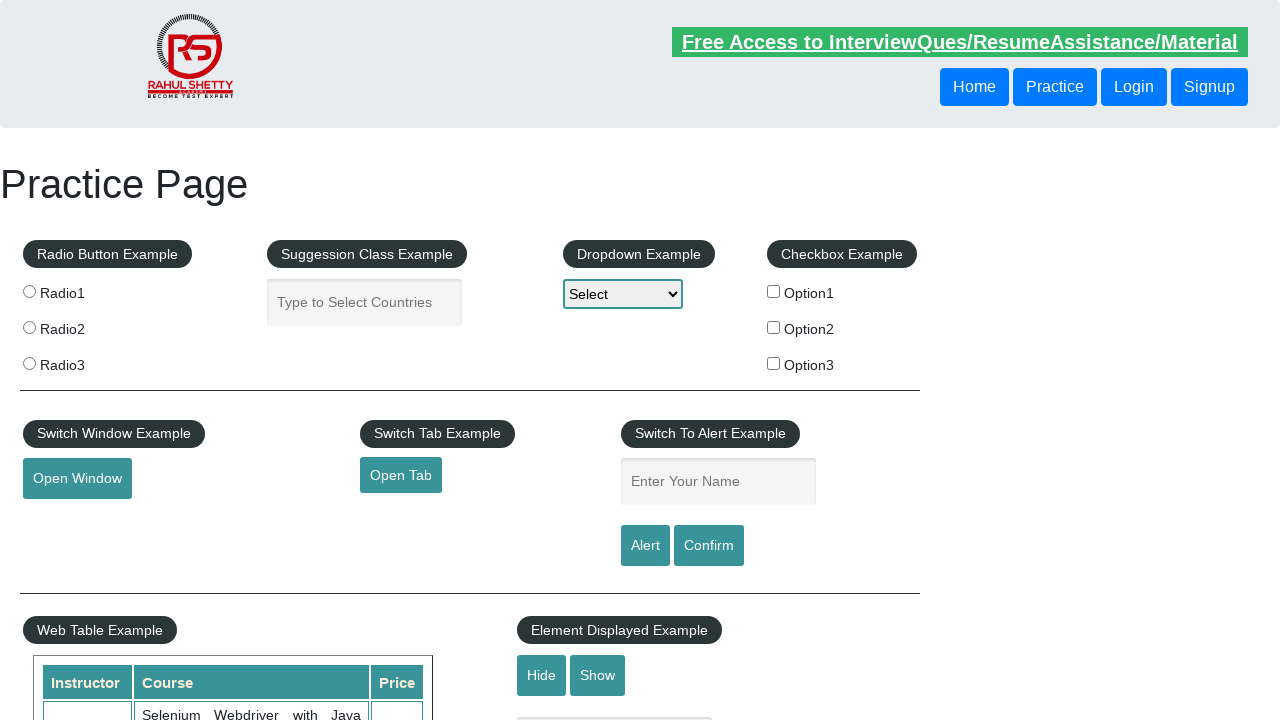

Located Login button using XPath sibling traversal (following-sibling)
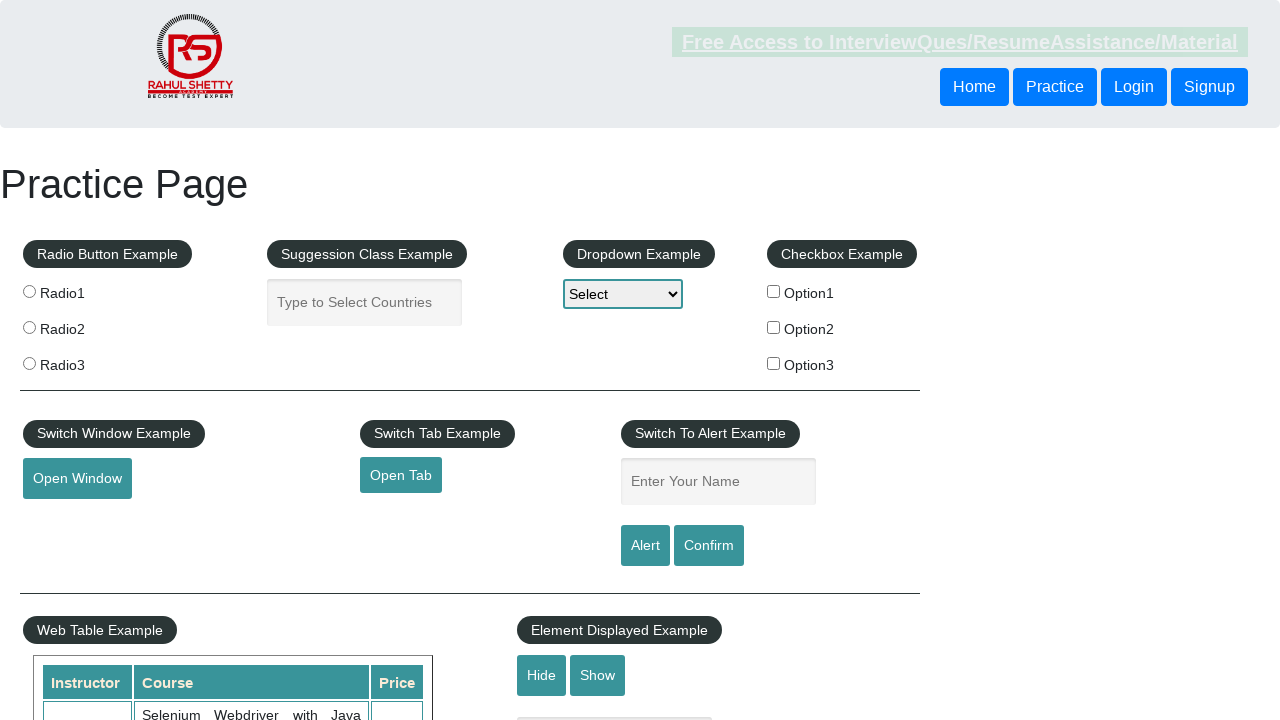

Located Login button using XPath child-parent-child traversal
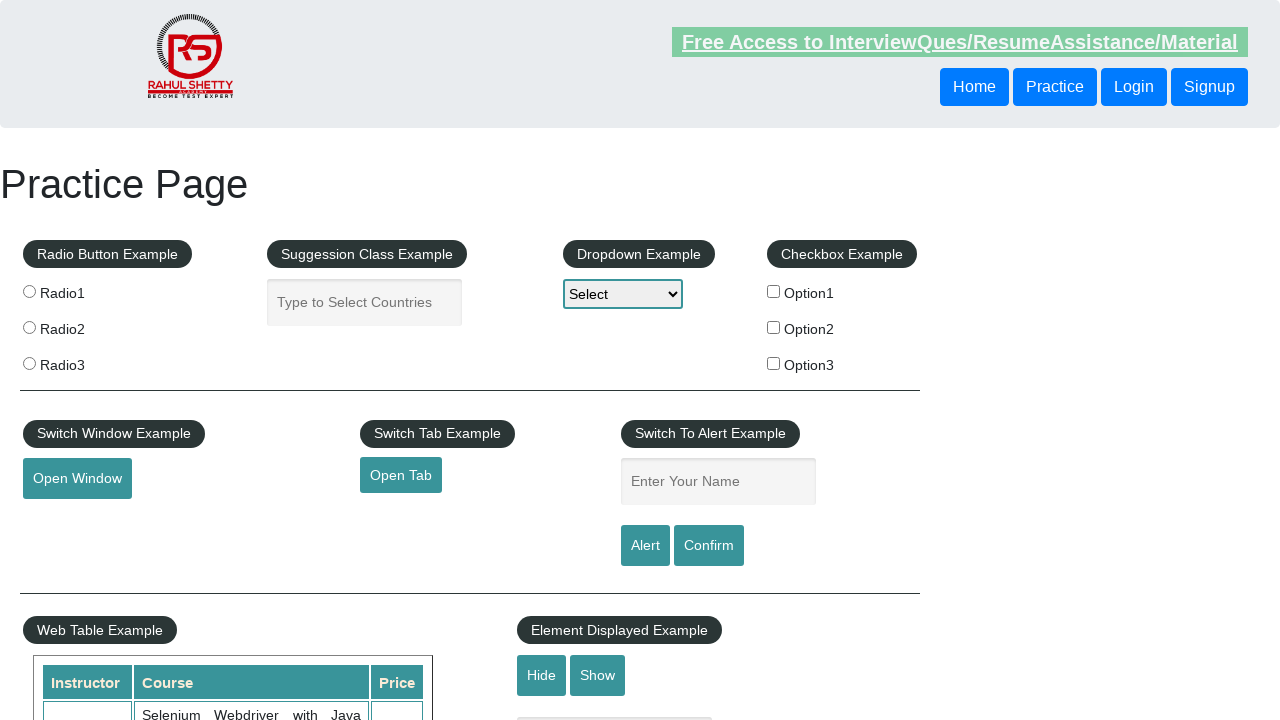

Verified both XPath methods returned matching text: 'Login'
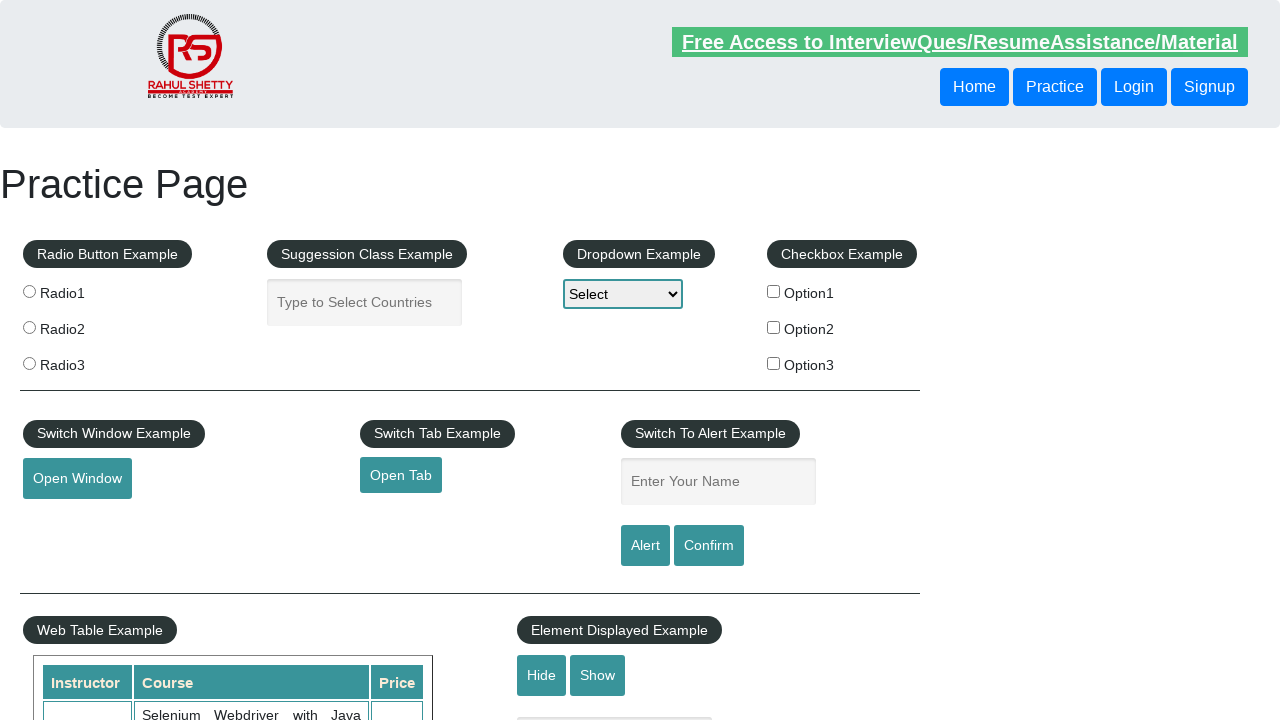

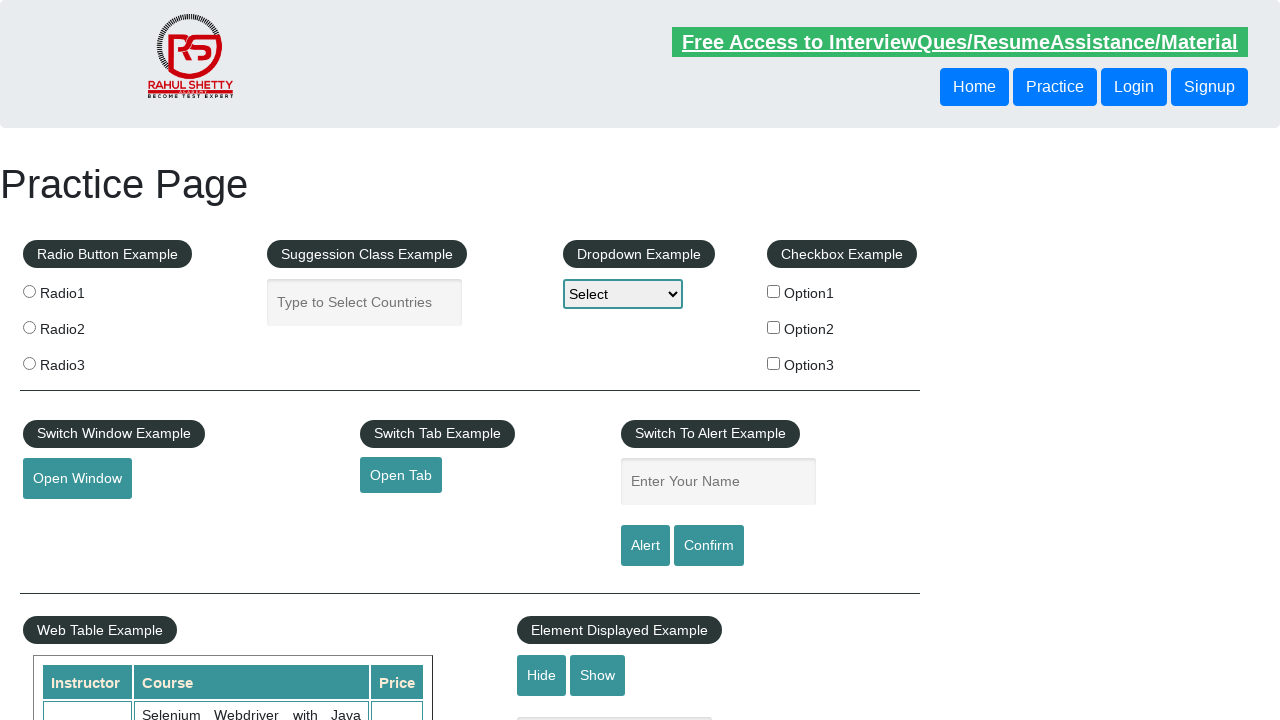